Tests JavaScript alert handling by clicking a button to trigger an alert dialog and accepting it.

Starting URL: https://testpages.eviltester.com/styled/alerts/alert-test.html

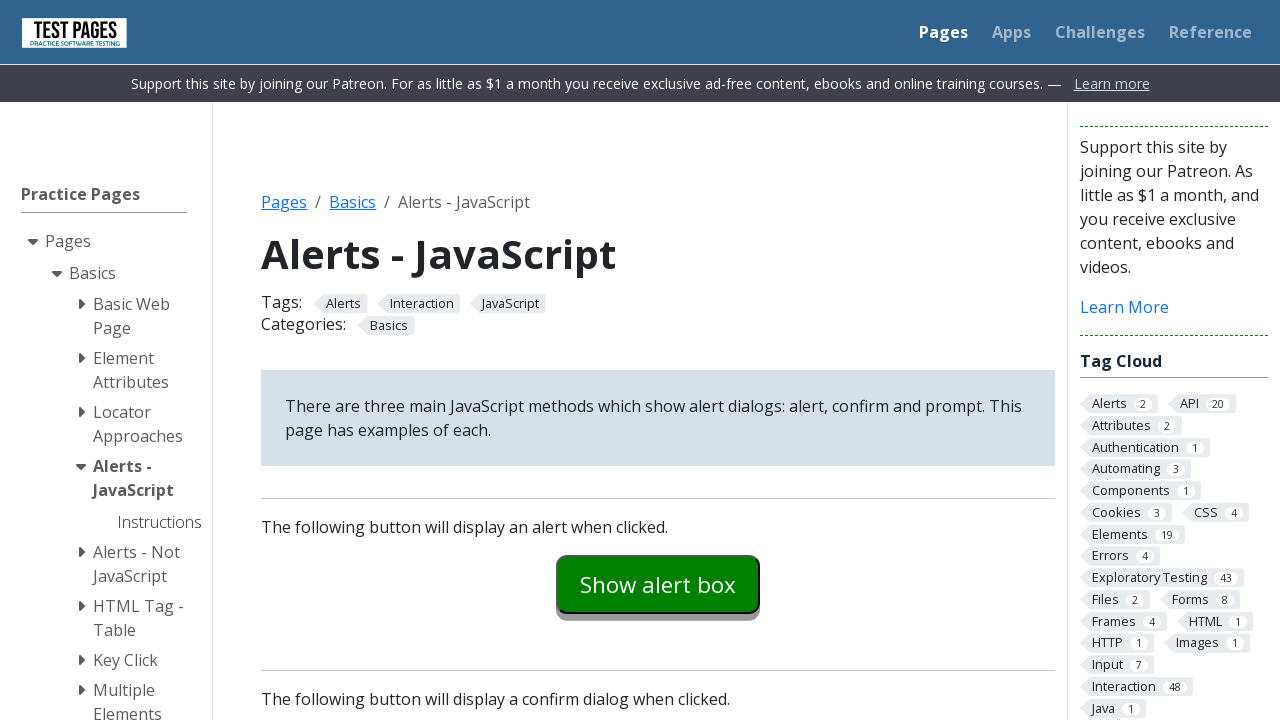

Set up dialog handler to accept alert
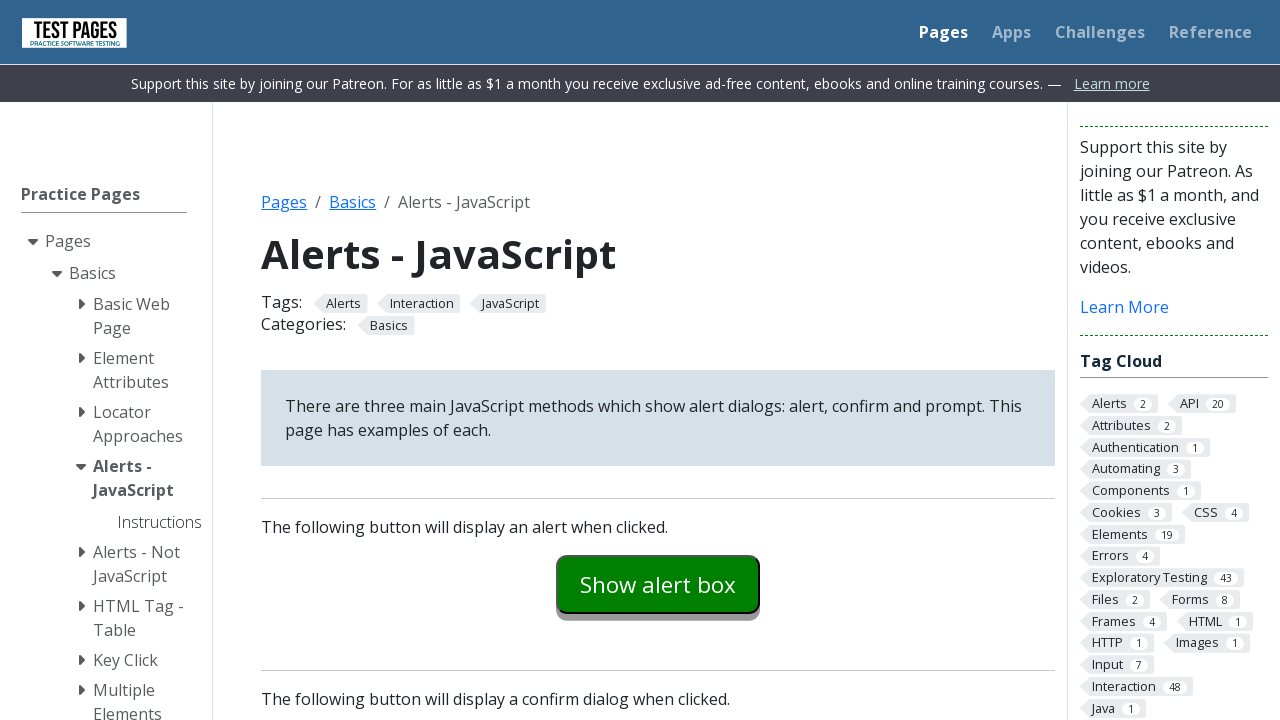

Clicked button to trigger JavaScript alert at (658, 584) on #alertexamples
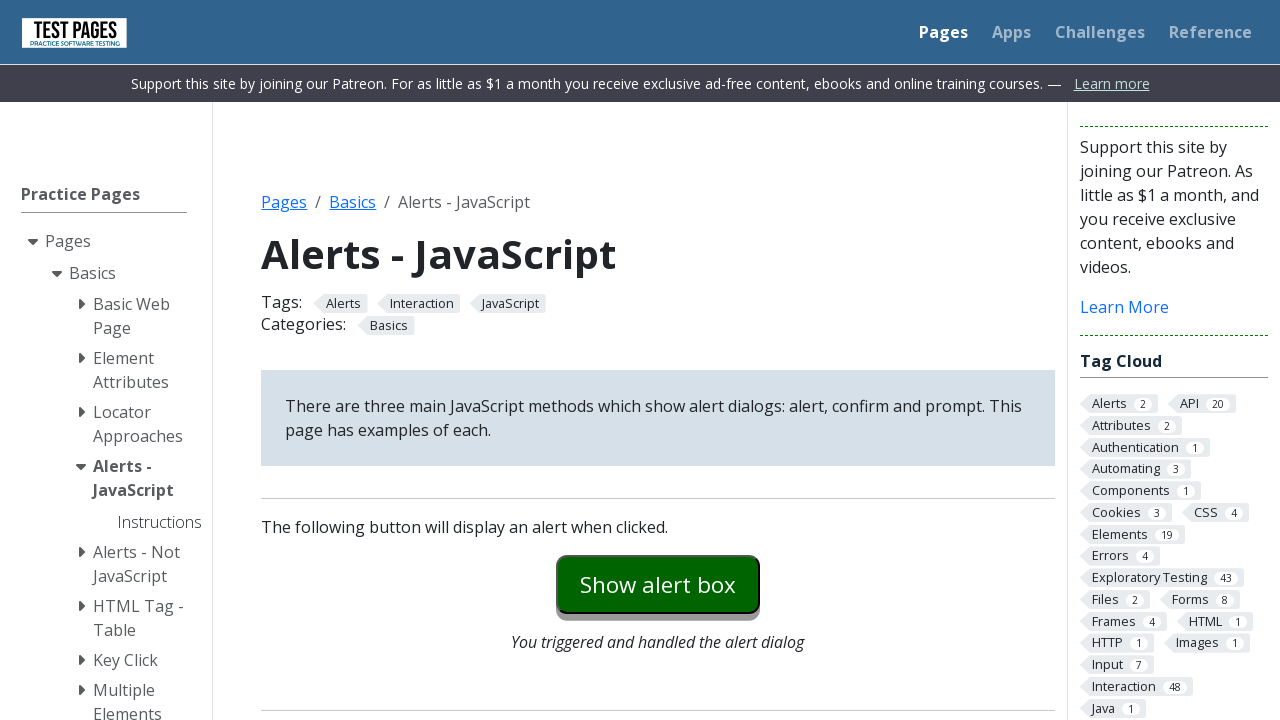

Waited for alert dialog to be handled
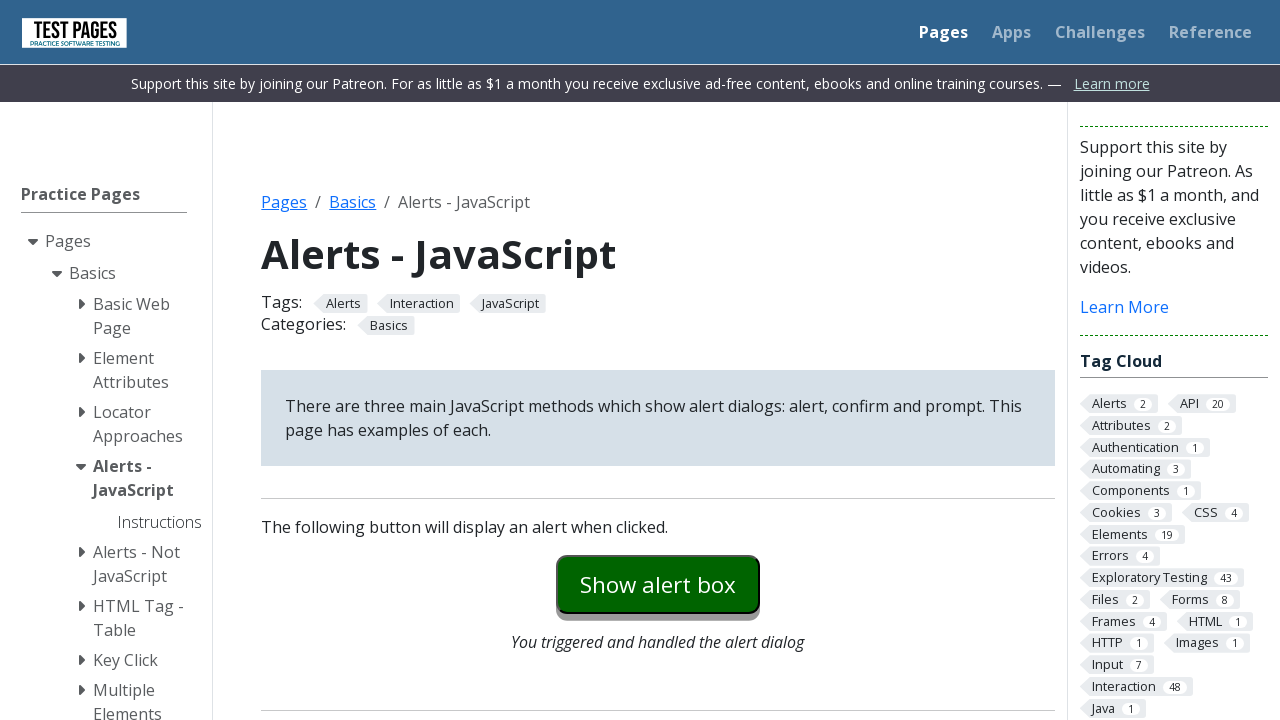

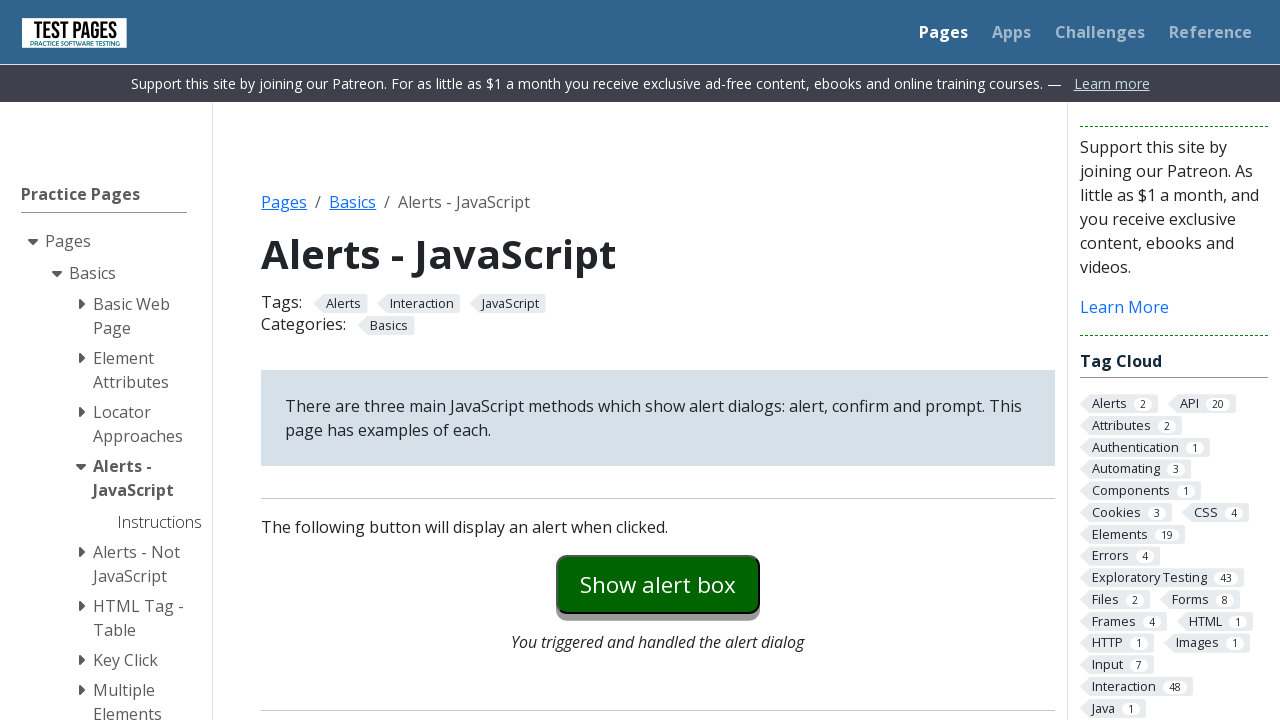